Tests searching for a non-existent term and verifies that an error message is displayed

Starting URL: https://opentdb.com/browse.php

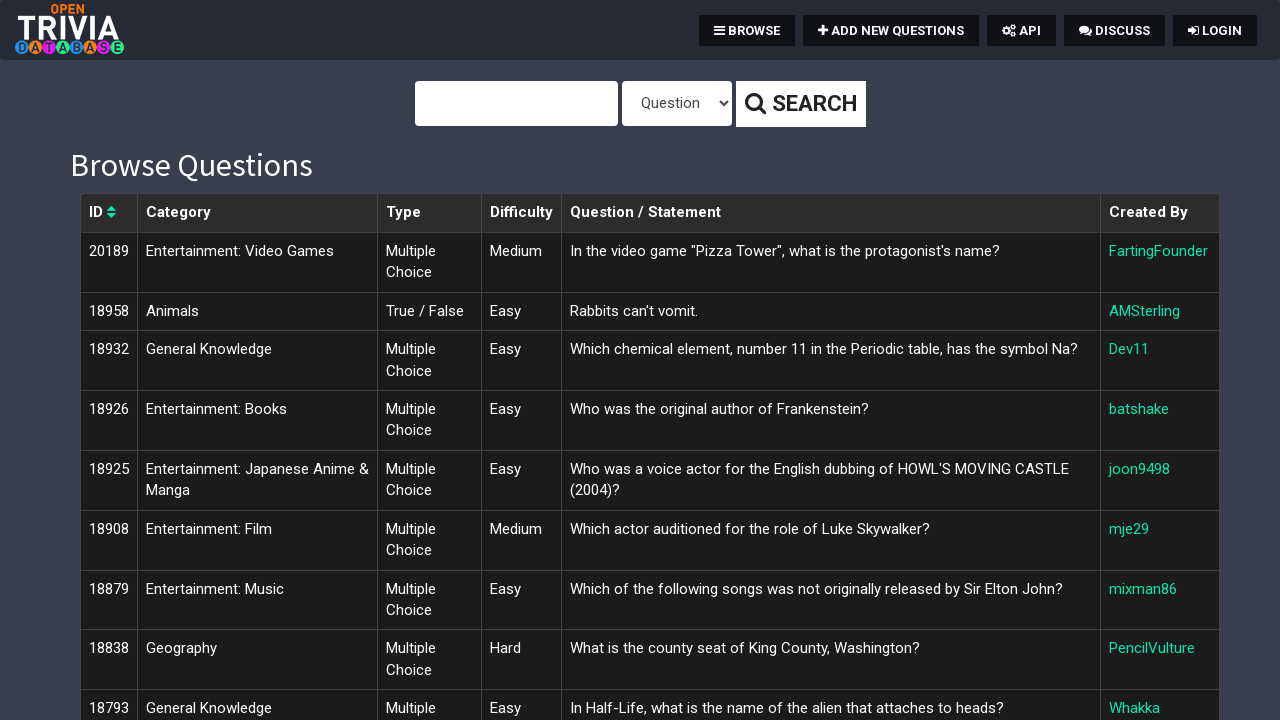

Filled search field with non-existent term 'NonExistentTermXYZ123' on #query
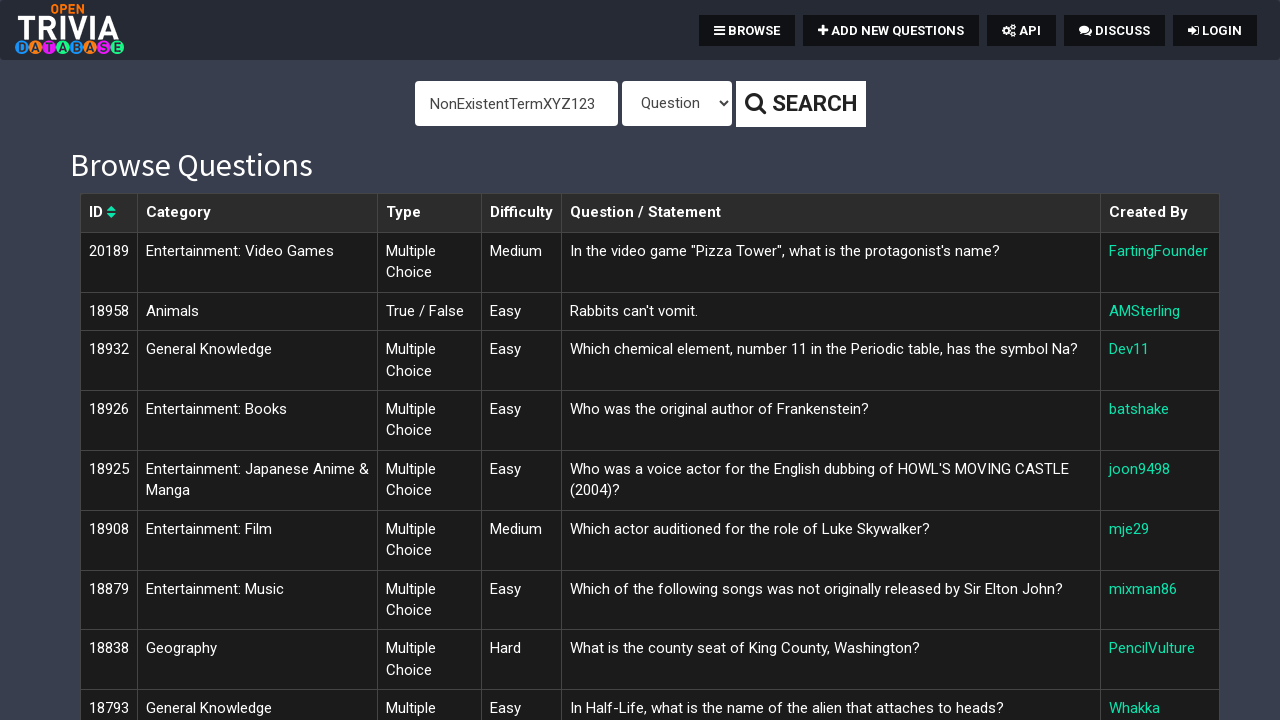

Clicked search button to search for non-existent term at (800, 104) on xpath=/html/body/div[1]/form/div/button
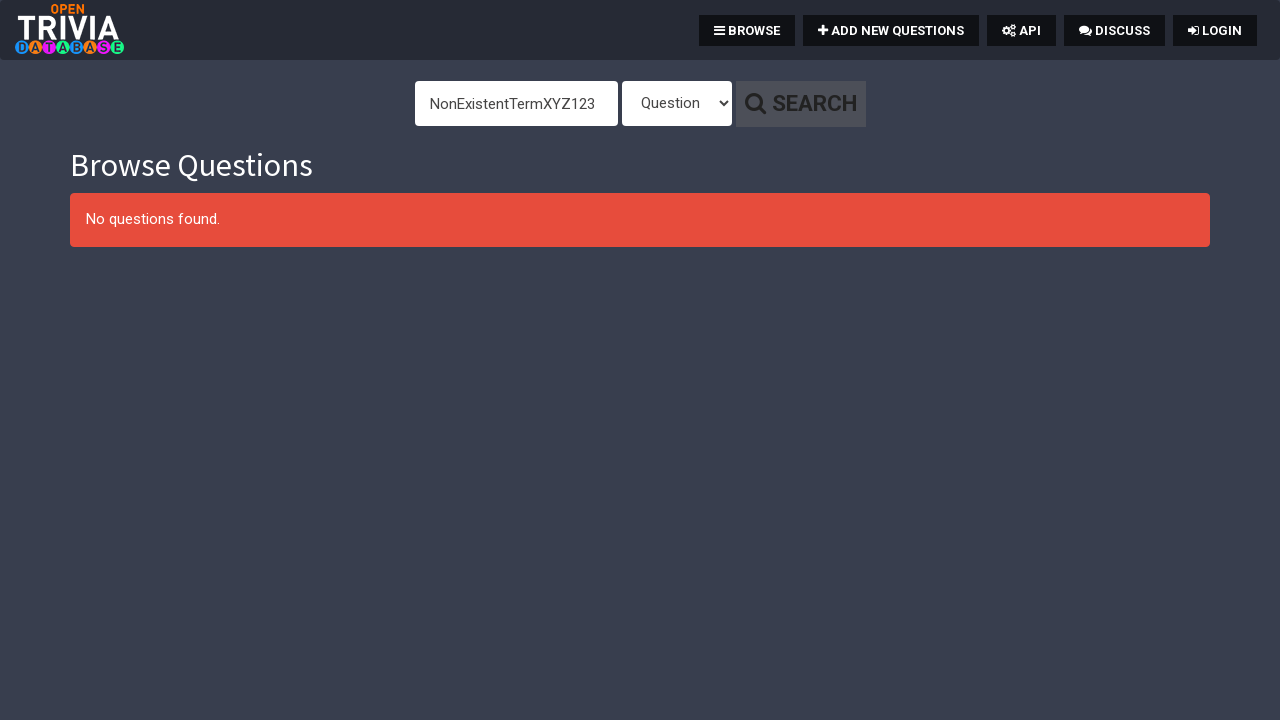

Error message appeared for non-existent search term
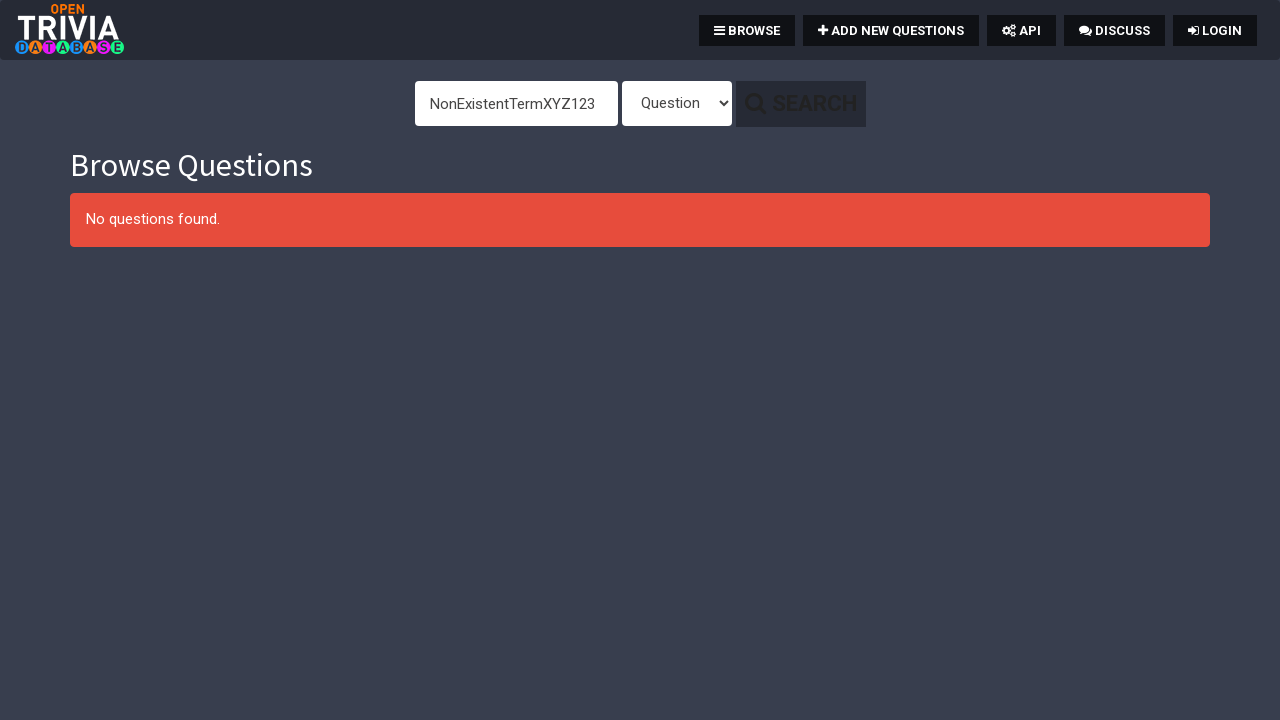

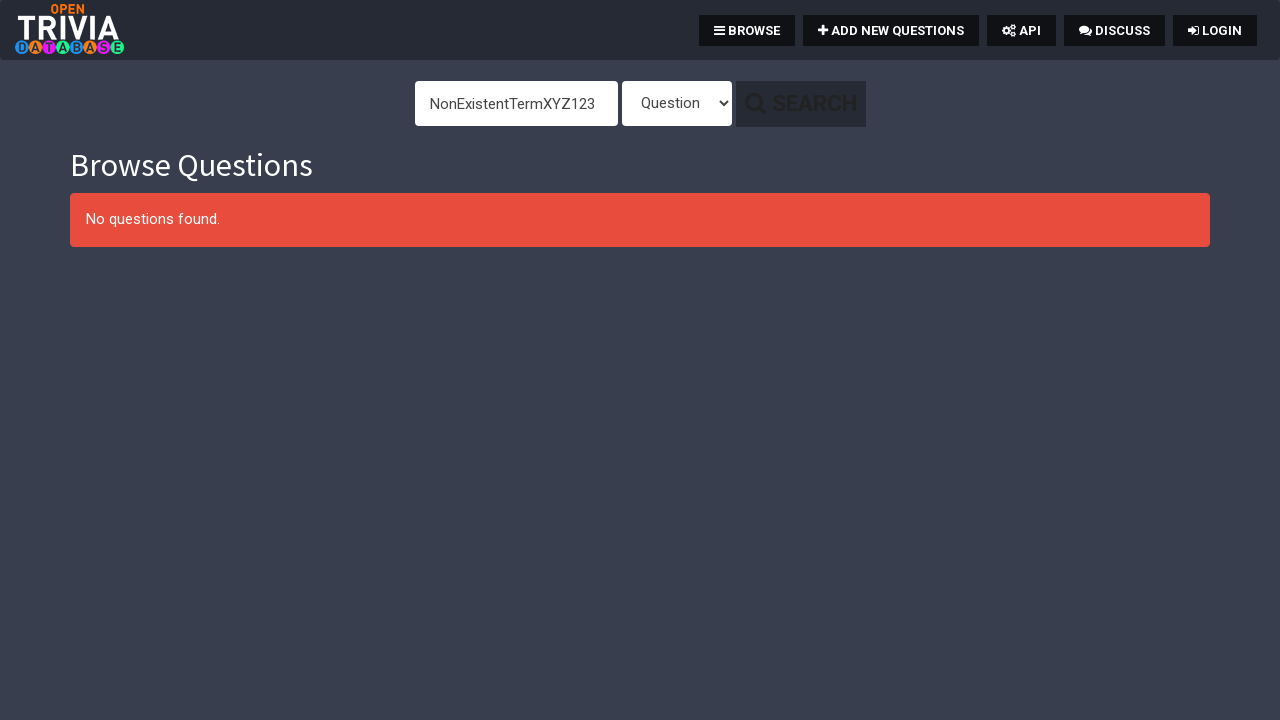